Tests the navigation to login page by clicking on the user icon and then clicking the Login link, verifying the login link is clickable.

Starting URL: http://janbaskdemo.com/

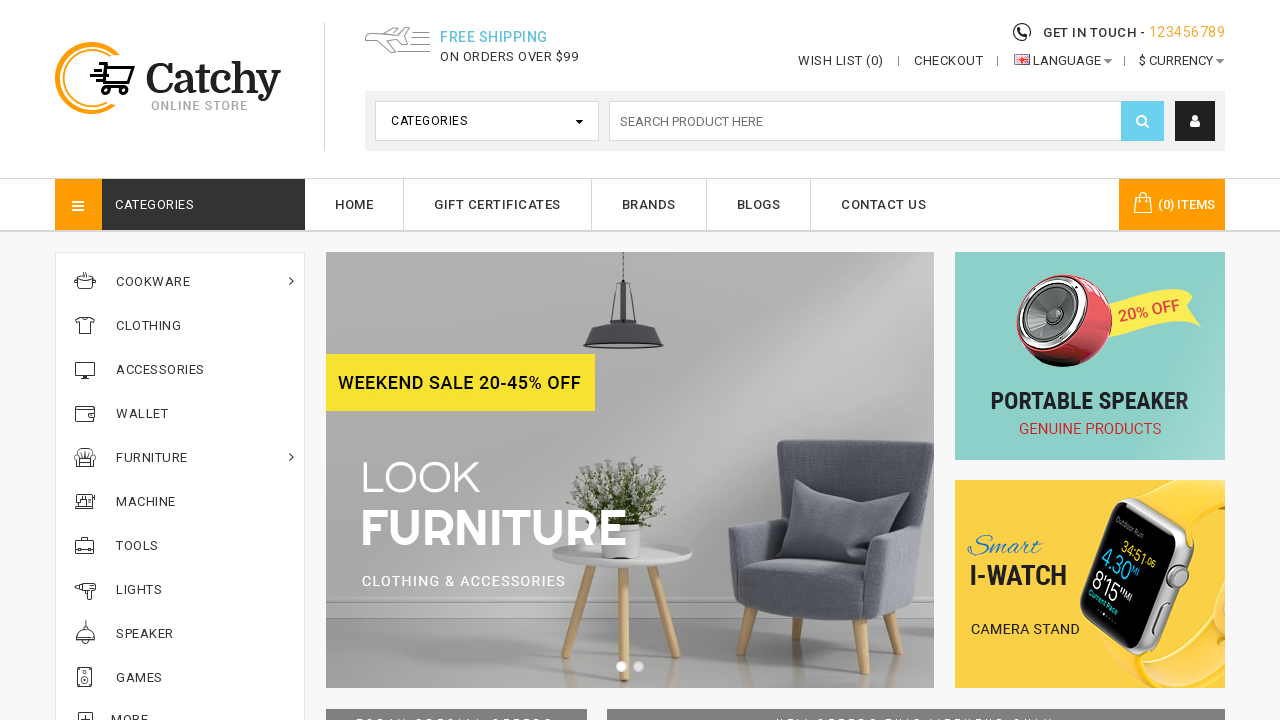

Clicked user icon to reveal login menu at (1195, 121) on xpath=//i[@class='fa fa-user']
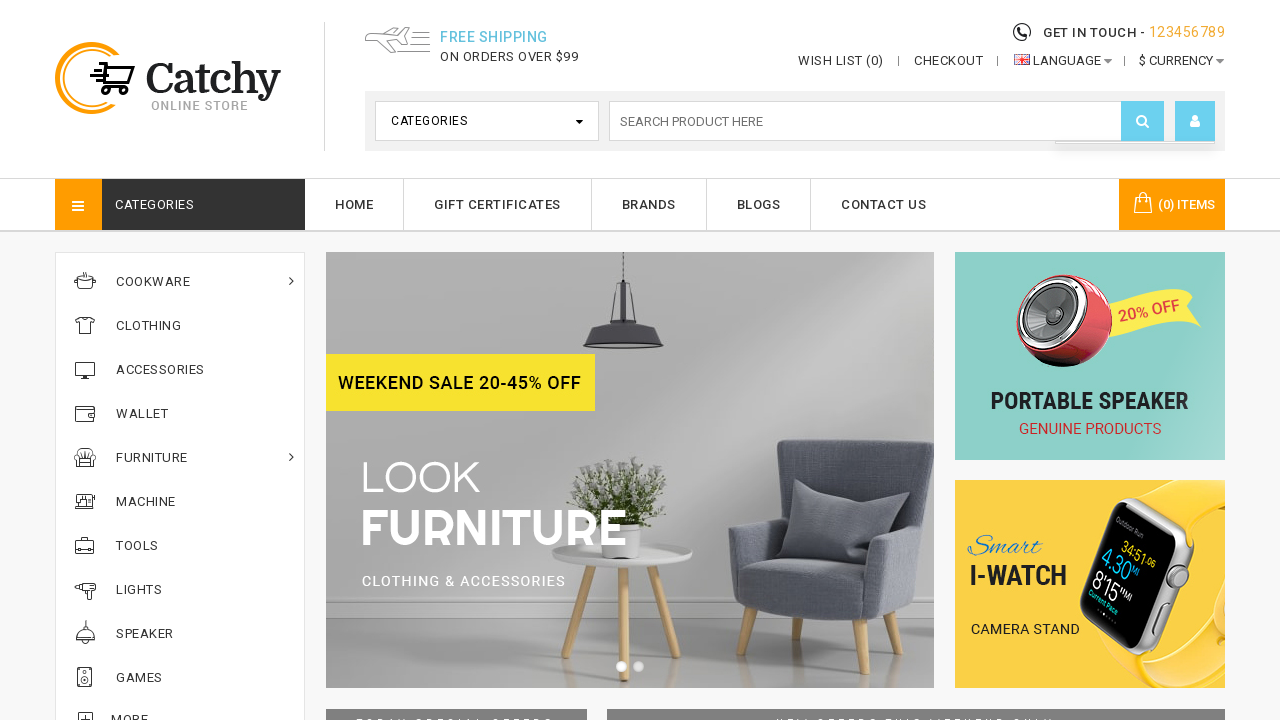

Login link became visible and clickable
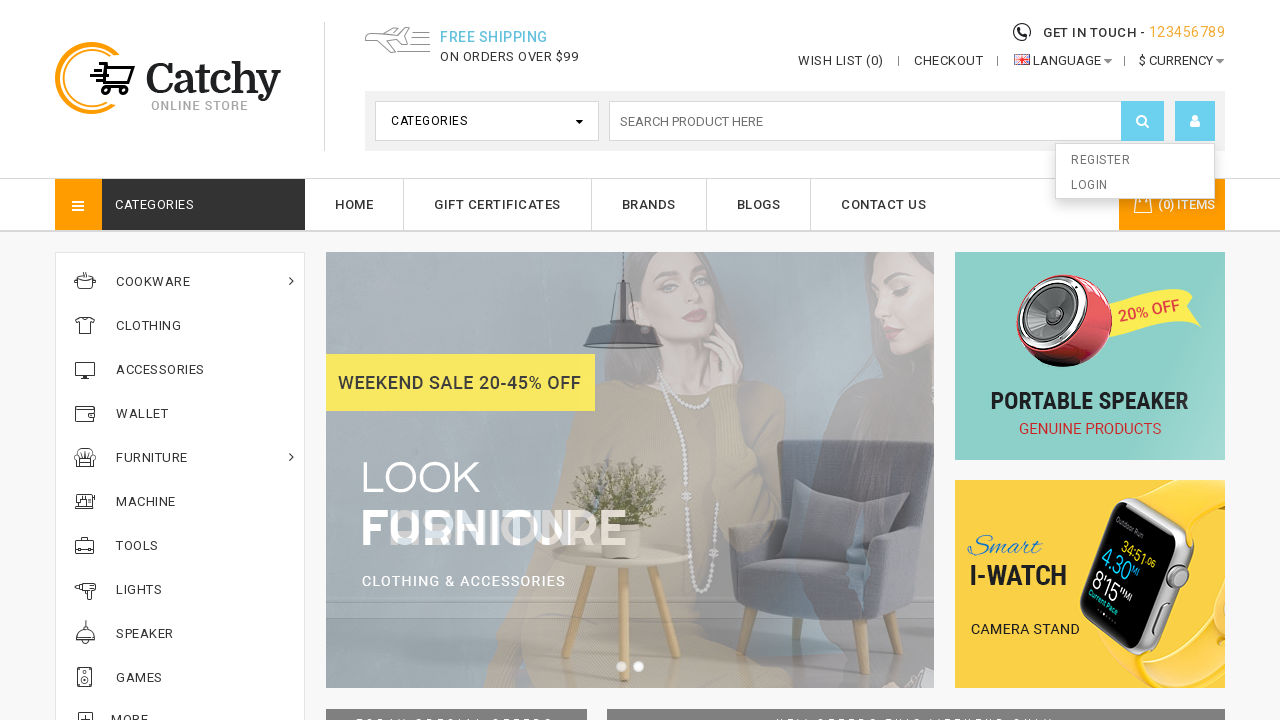

Clicked Login link to navigate to login page at (1135, 187) on xpath=//a[text()='Login']
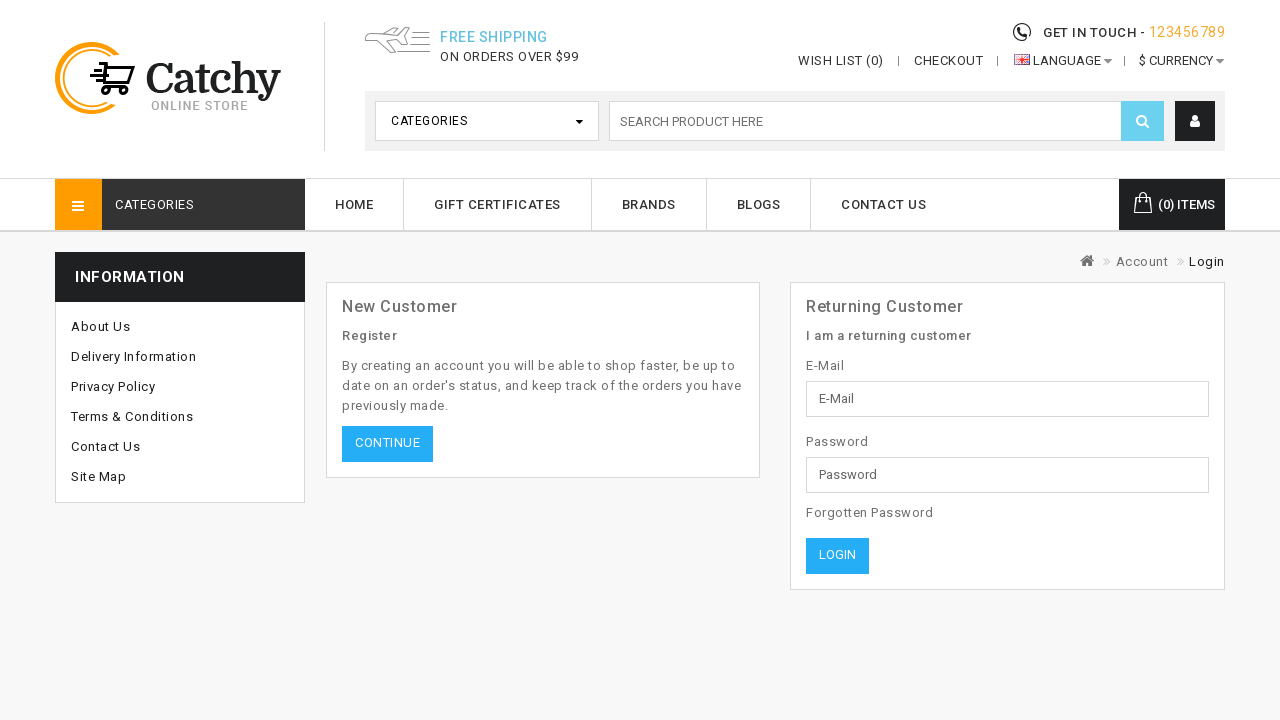

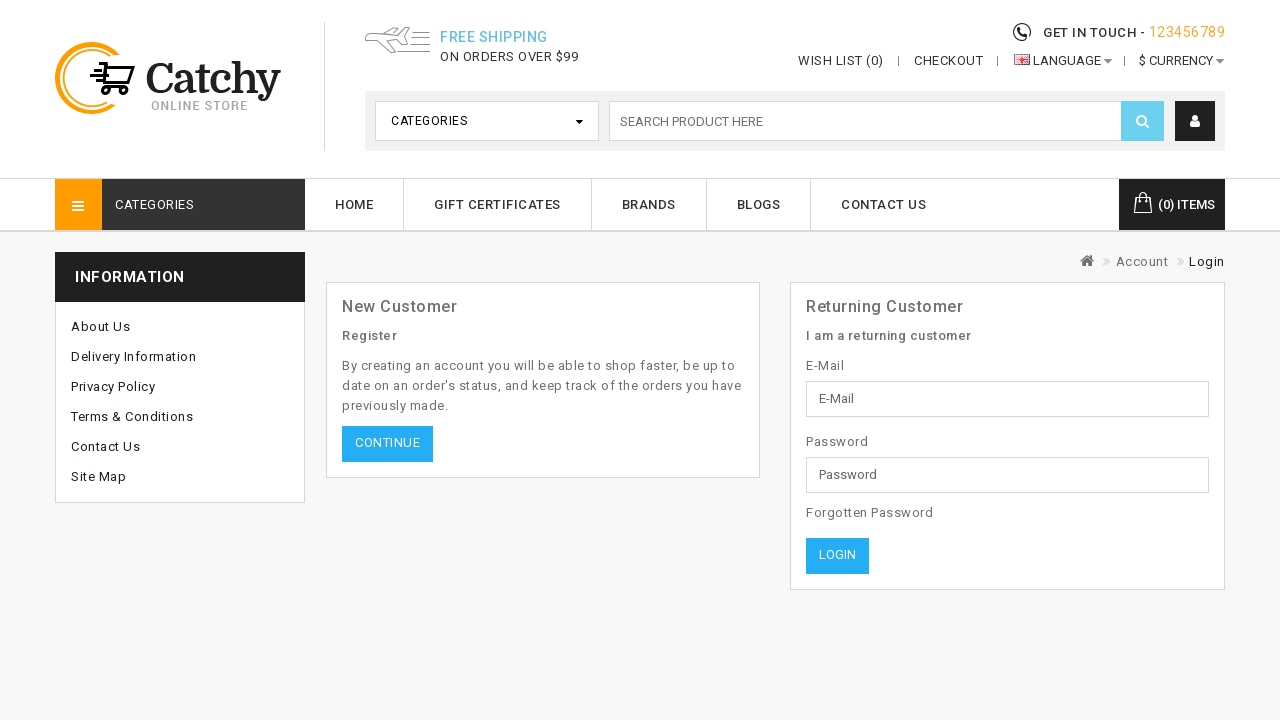